Tests slider control by clicking and dragging the slider element to change its position

Starting URL: https://seleniumbase.io/demo_page

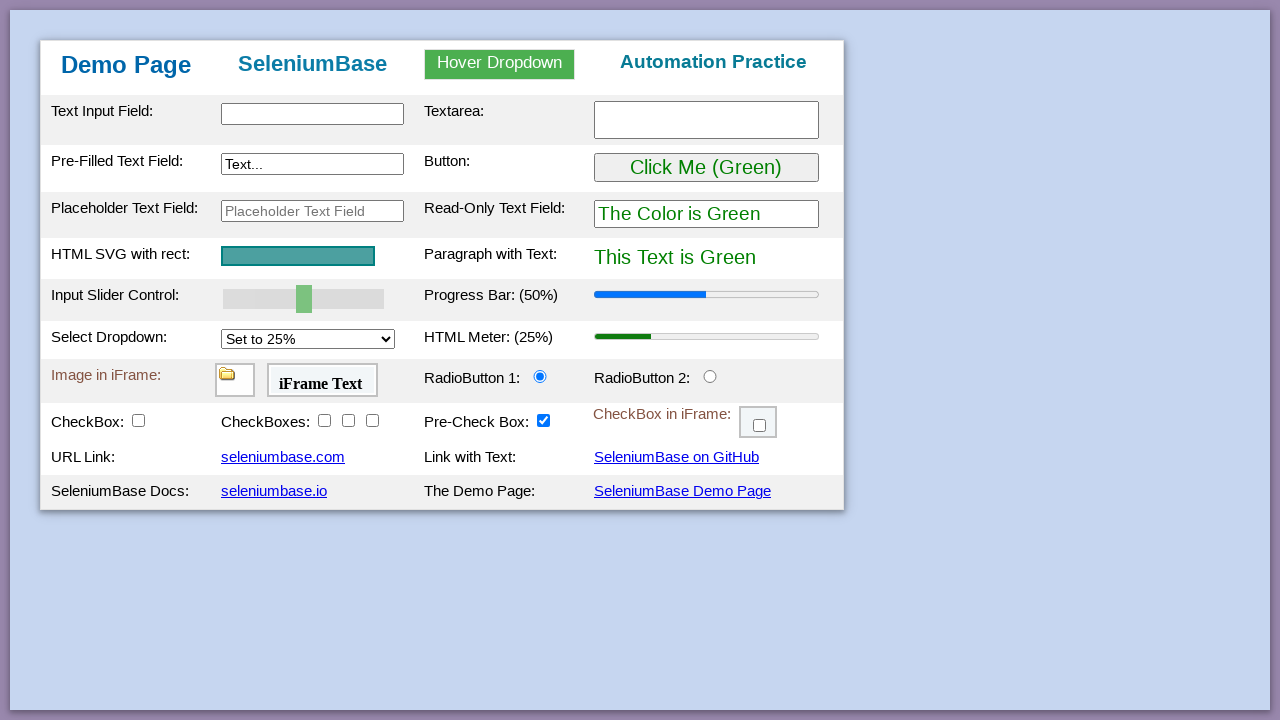

Located slider element with id 'mySlider'
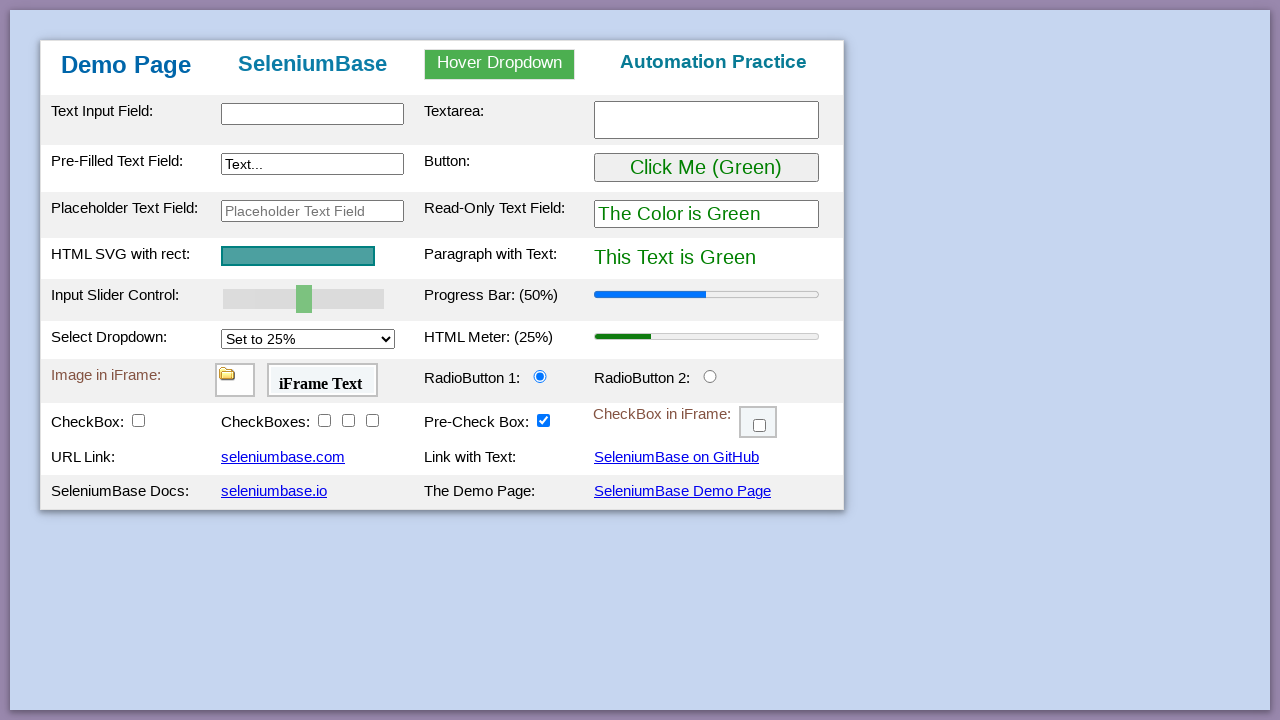

Retrieved slider bounding box for drag calculation
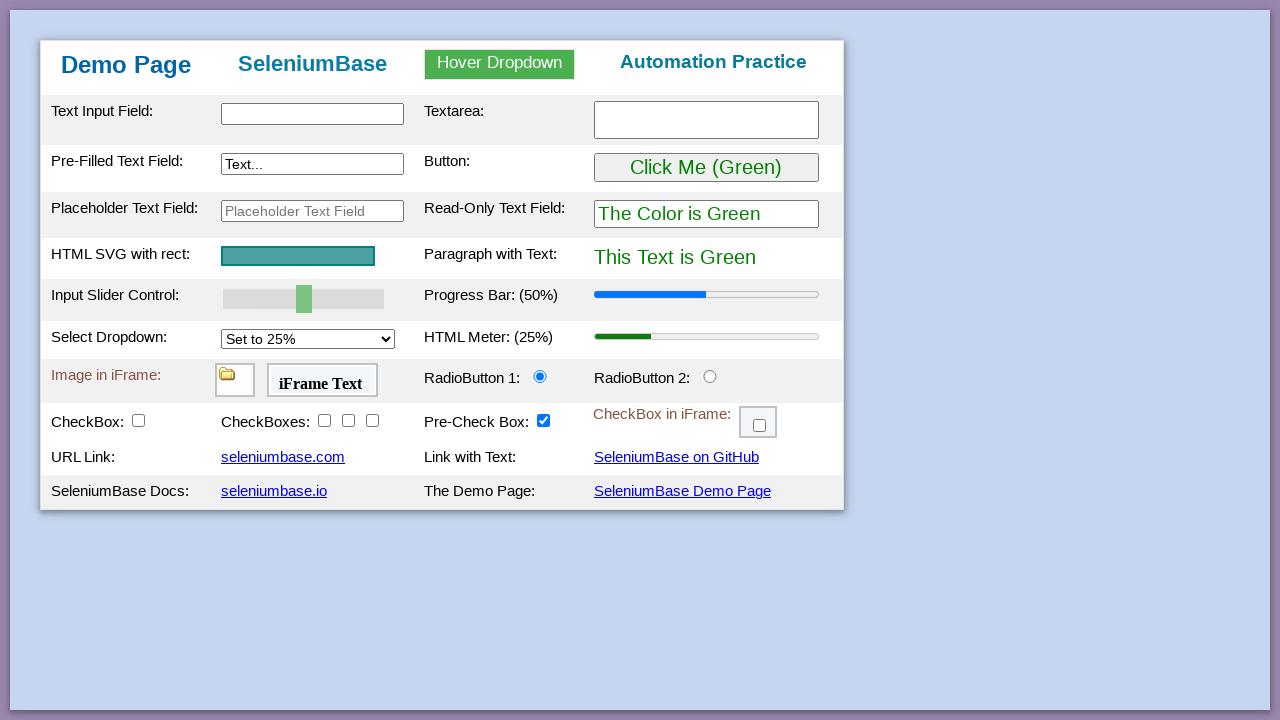

Moved mouse to center of slider element at (304, 299)
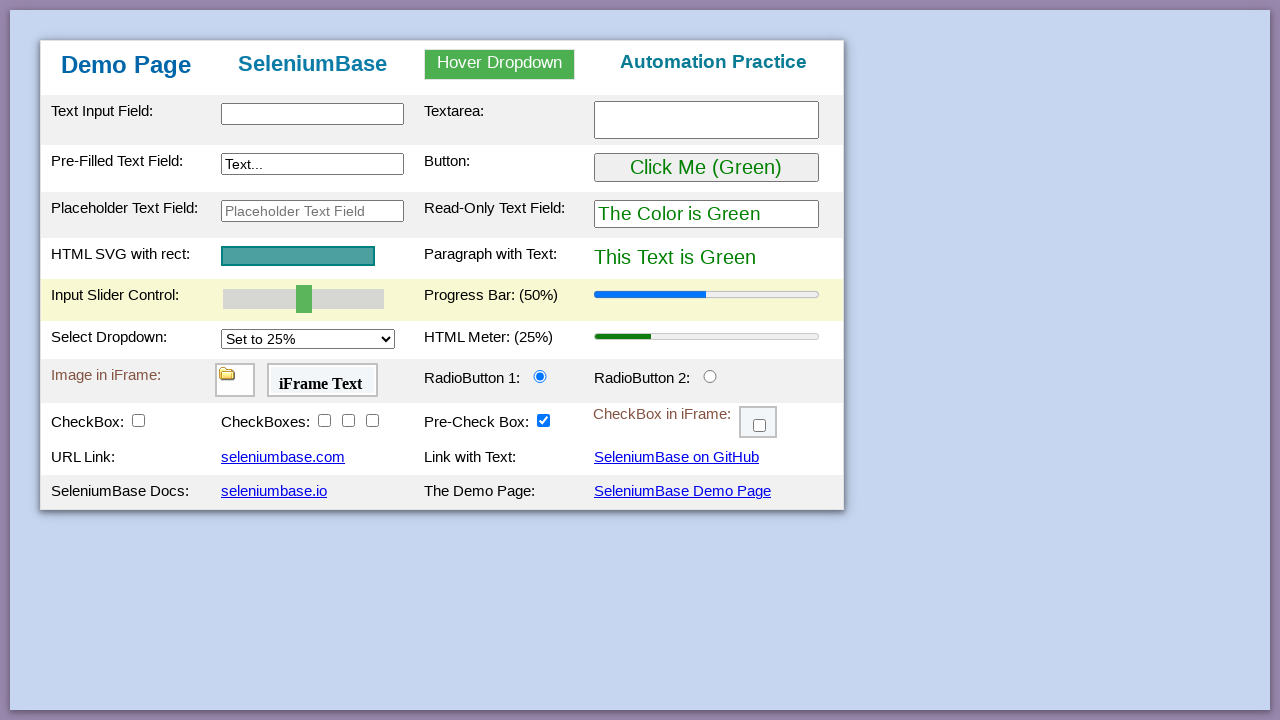

Pressed down mouse button on slider at (304, 299)
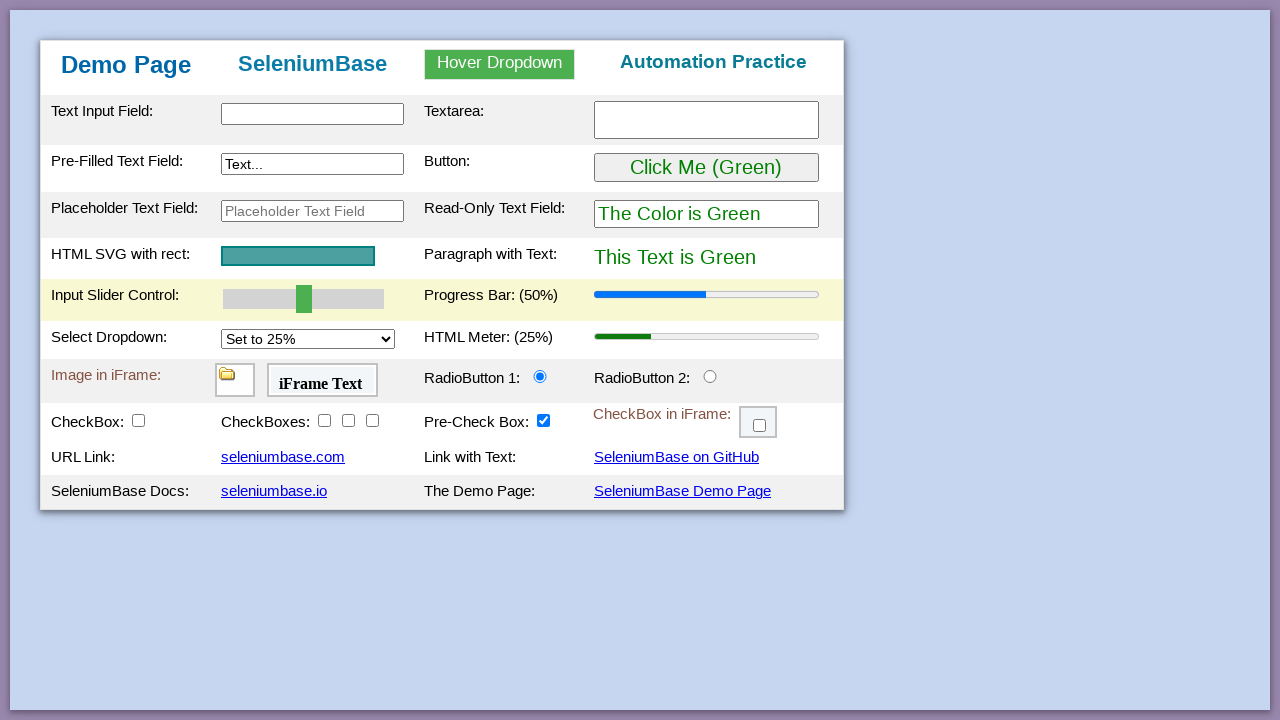

Dragged slider 50 pixels to the right at (354, 299)
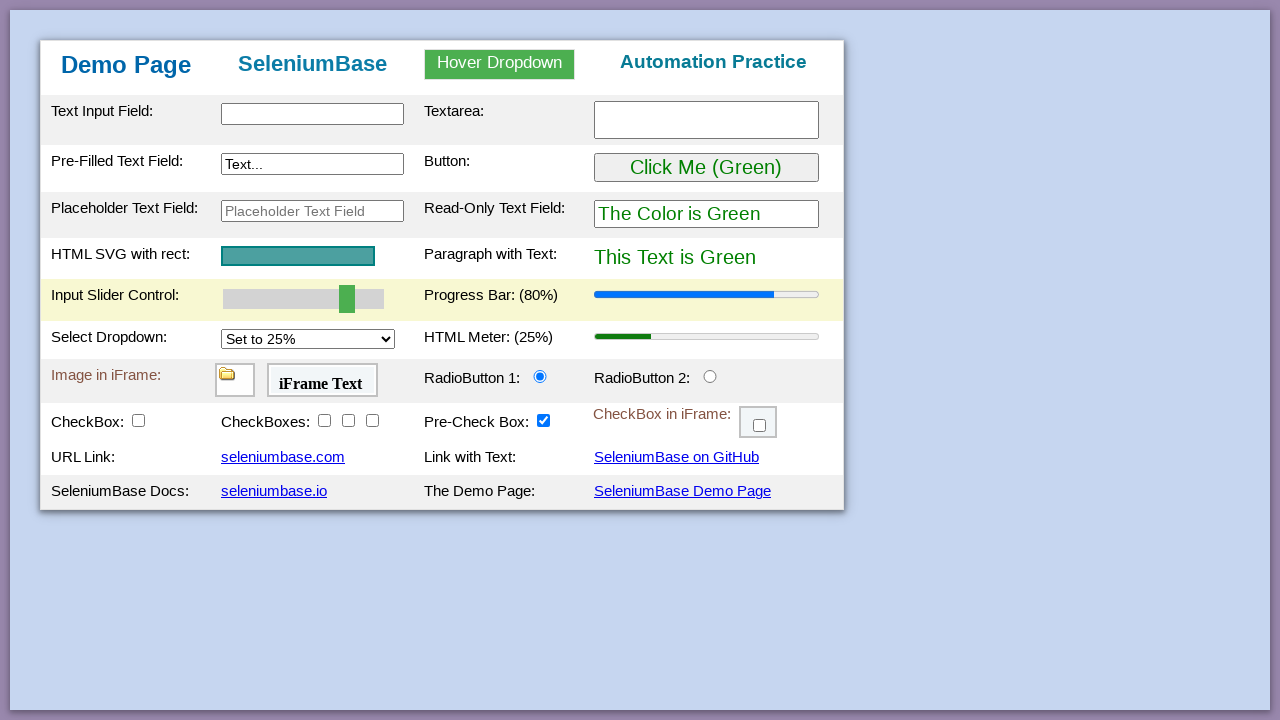

Released mouse button to complete slider drag operation at (354, 299)
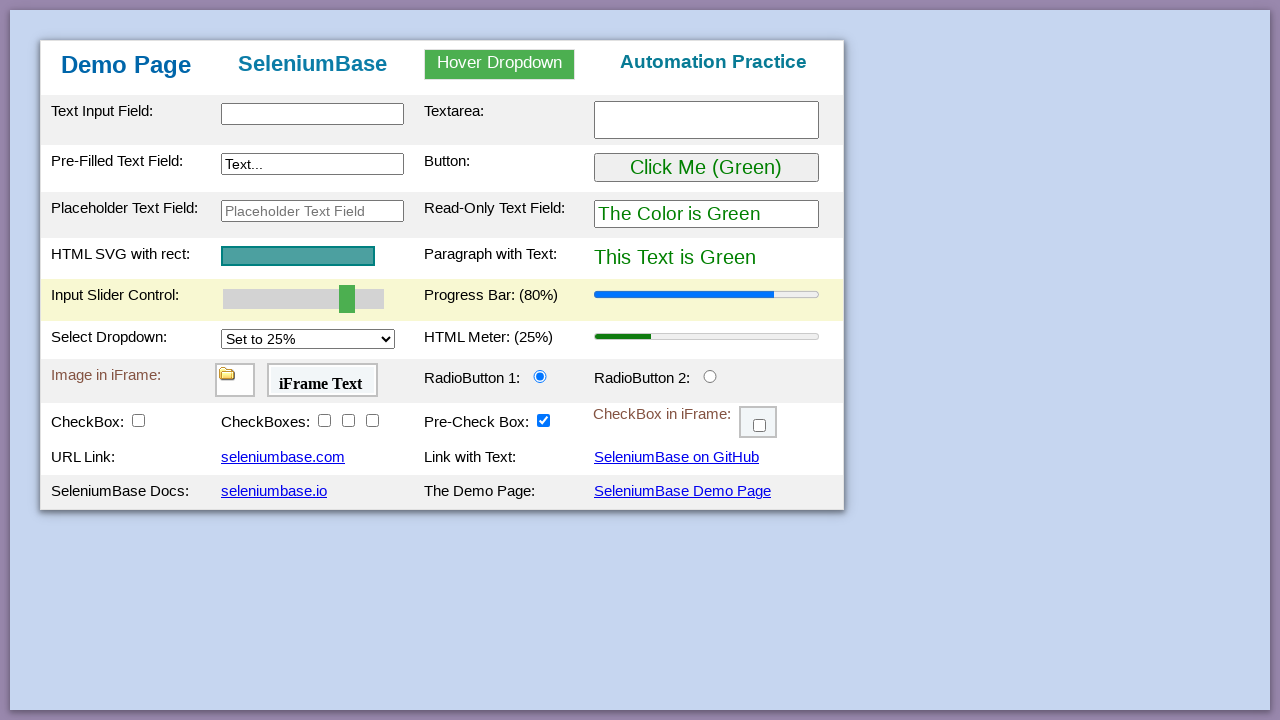

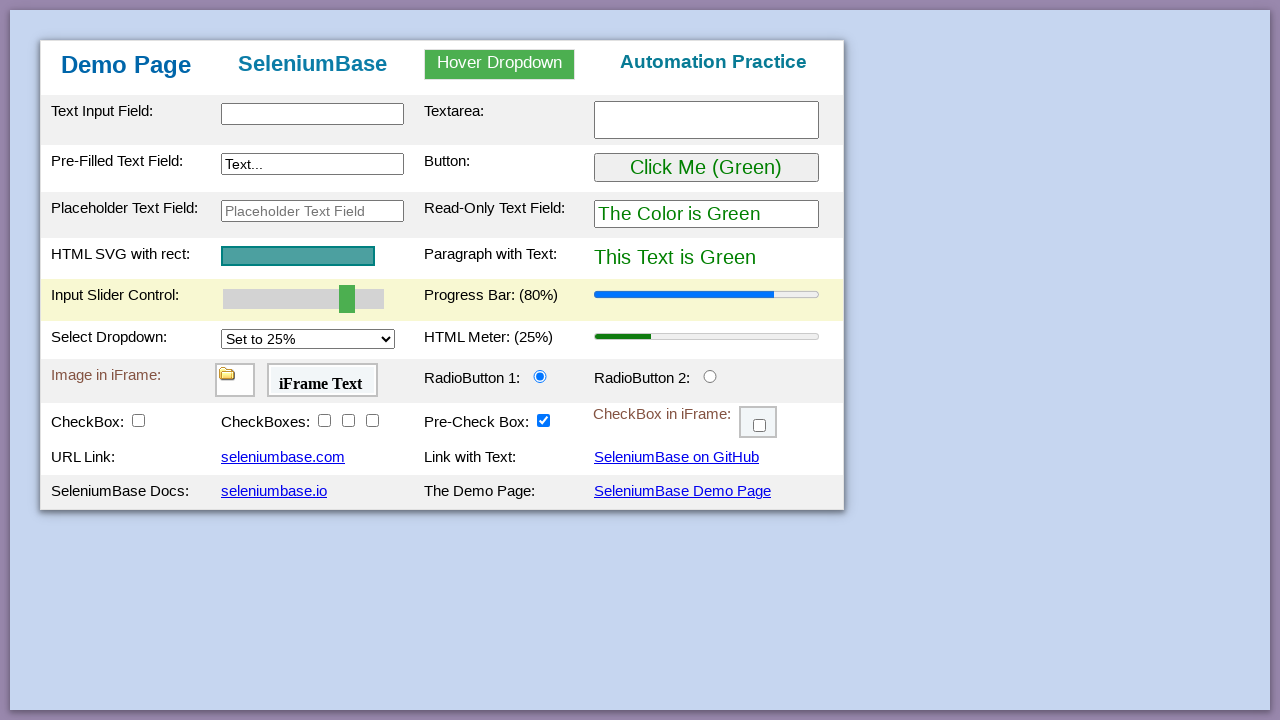